Tests various alert interactions on DemoQA including accepting simple alerts, confirmation dialogs, and prompt alerts with text input

Starting URL: https://demoqa.com/alerts

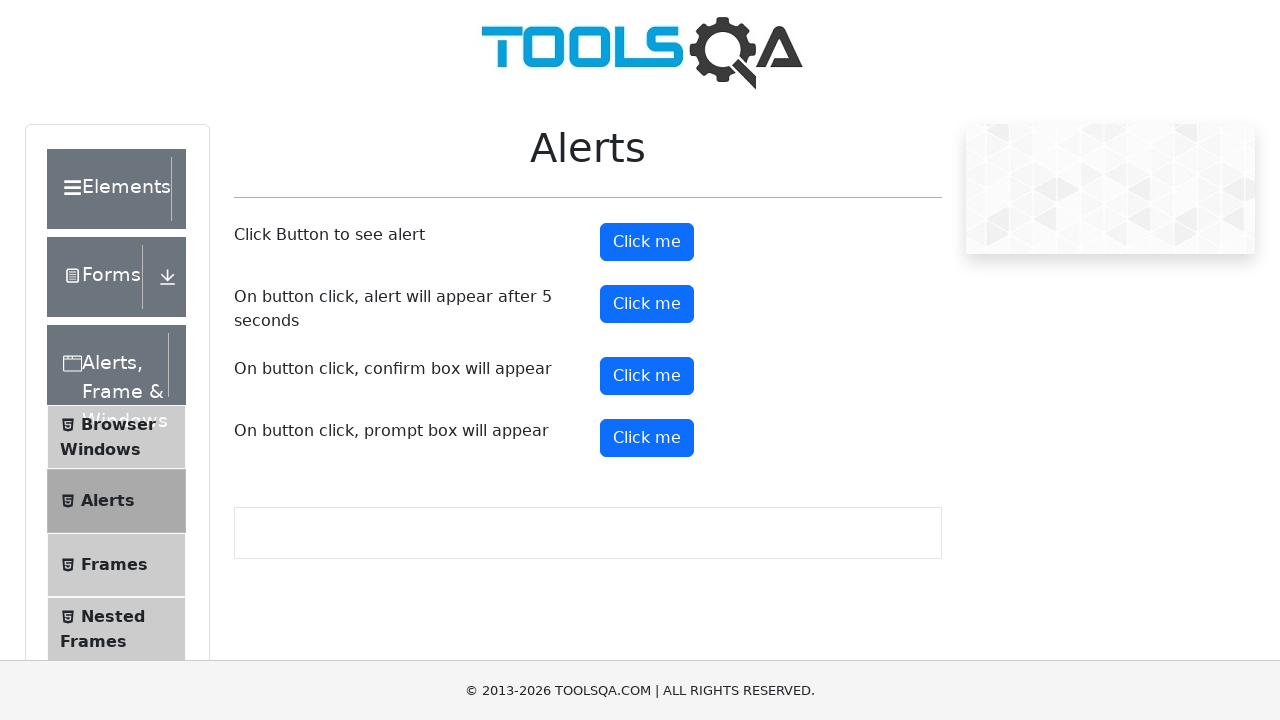

Clicked basic alert button at (647, 242) on button#alertButton
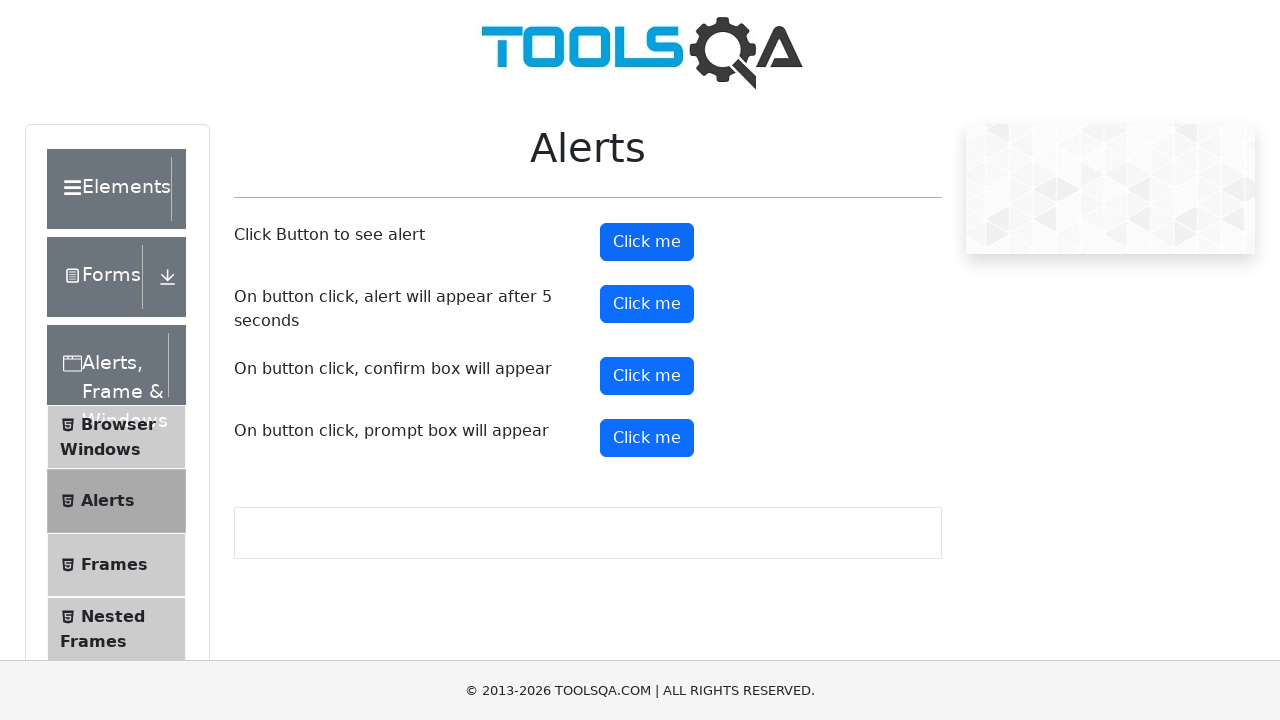

Set up dialog handler to accept alerts
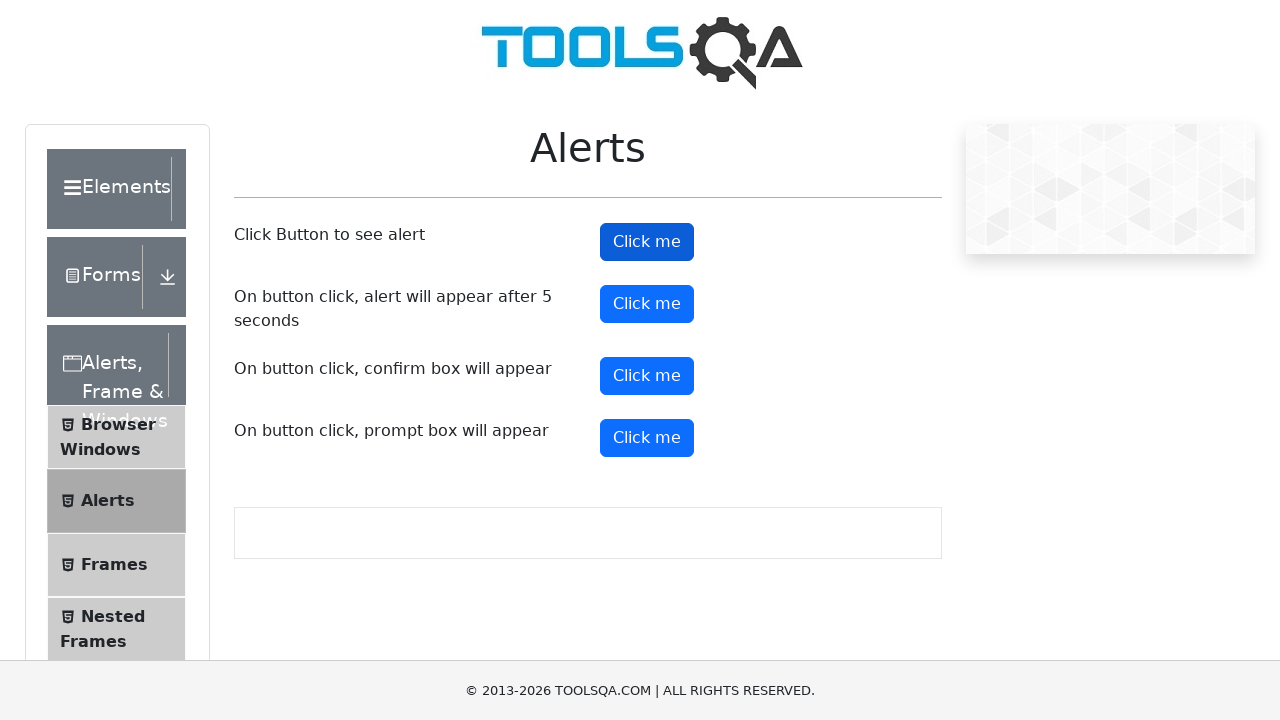

Clicked confirmation button at (647, 376) on button#confirmButton
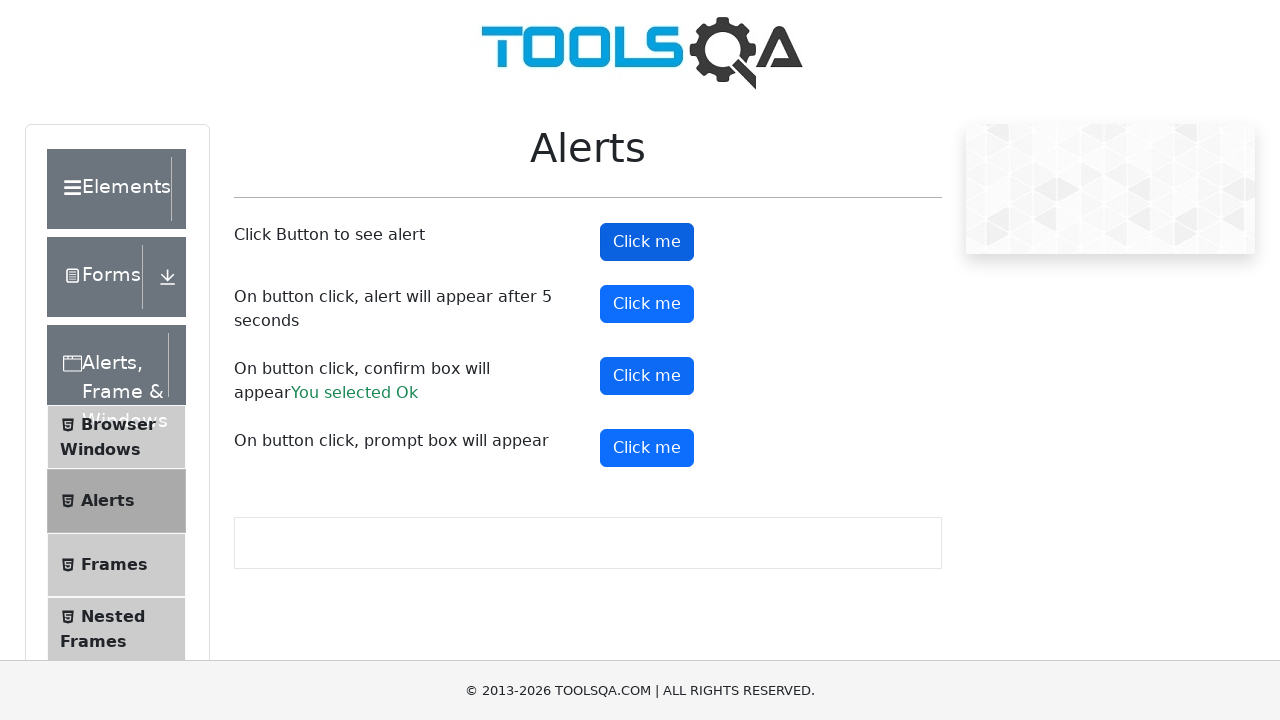

Set up prompt dialog handler to input 'Suma'
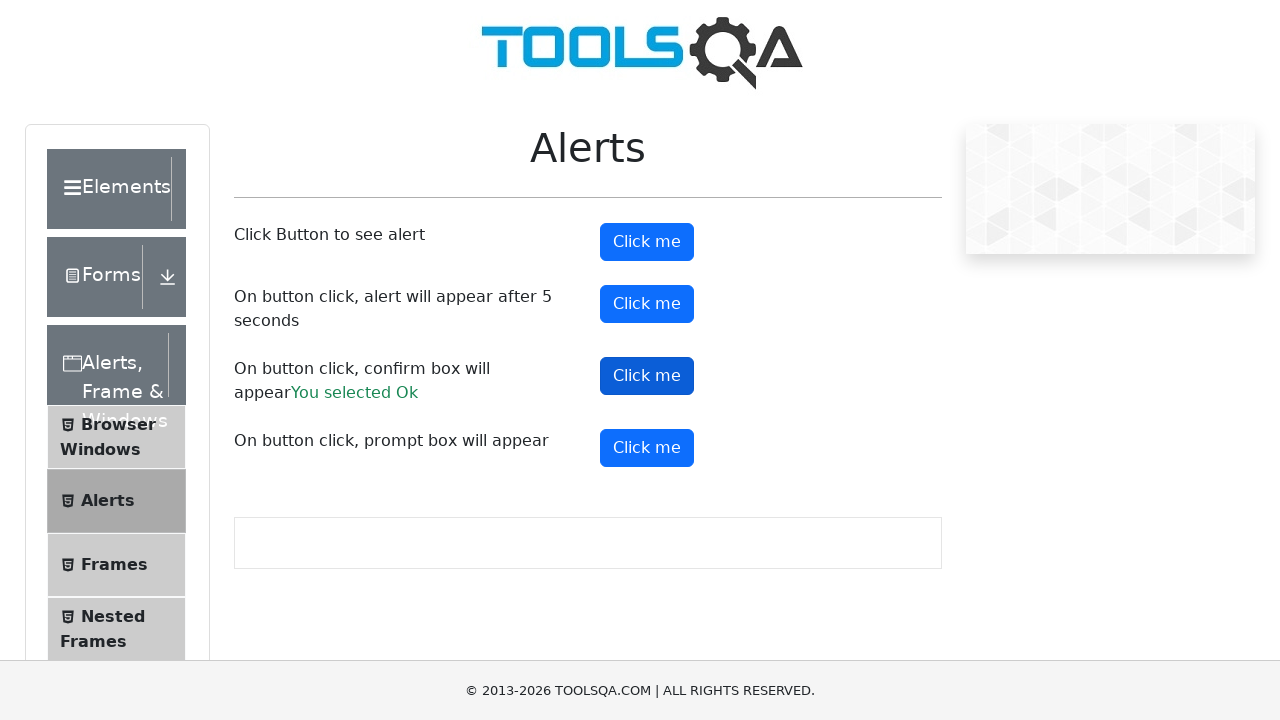

Clicked prompt button and handled prompt dialog with text input at (647, 448) on button#promtButton
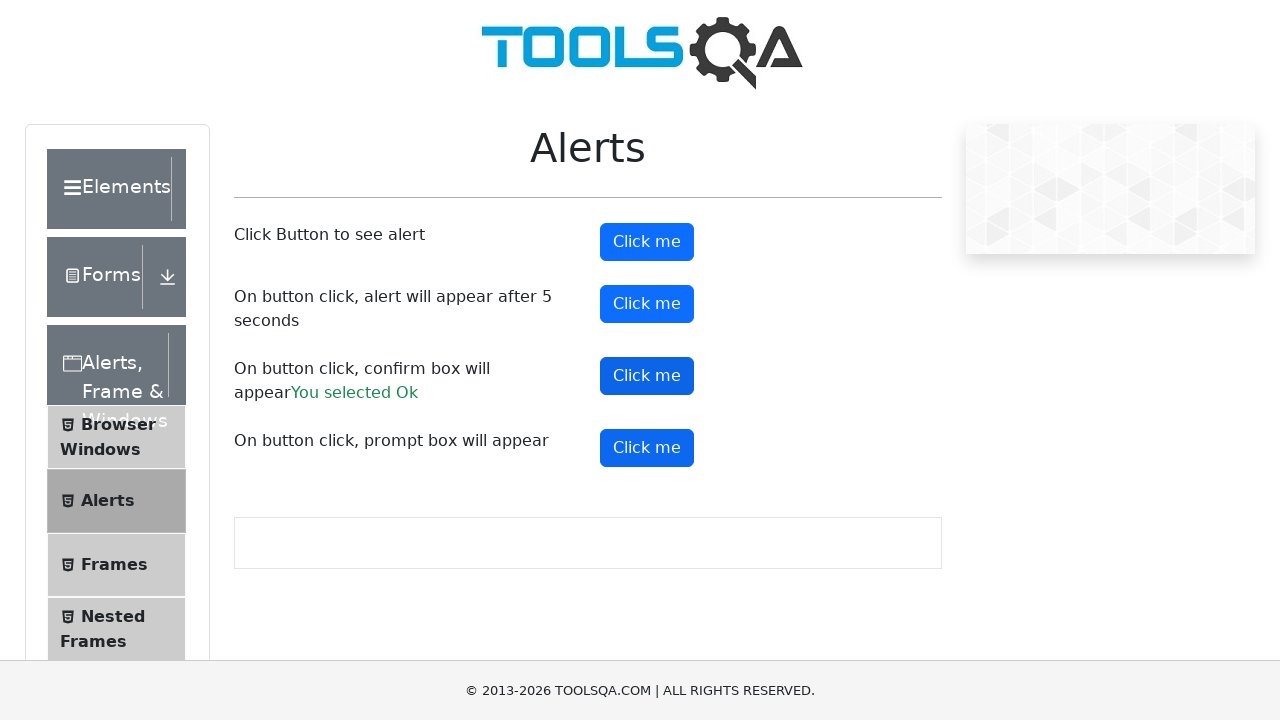

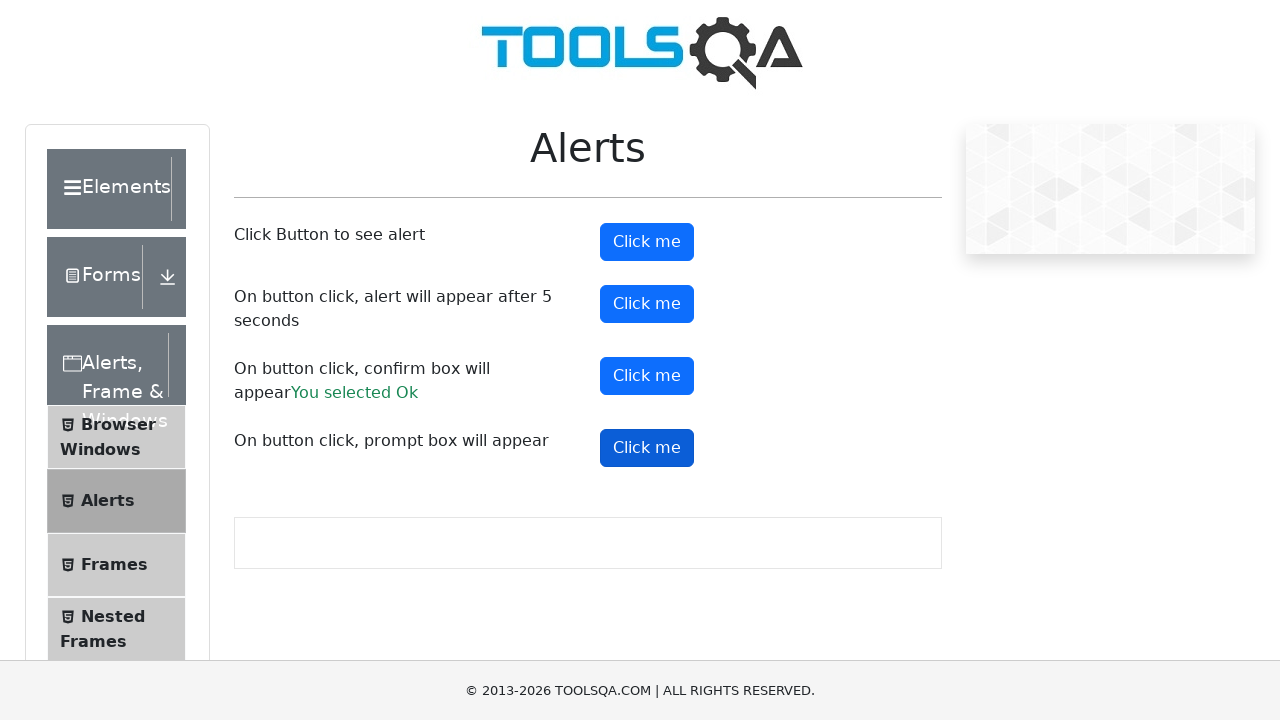